Tests the async enable/disable functionality of a text input field by clicking Enable to make the disabled input editable, then typing into it.

Starting URL: https://the-internet.herokuapp.com/dynamic_controls

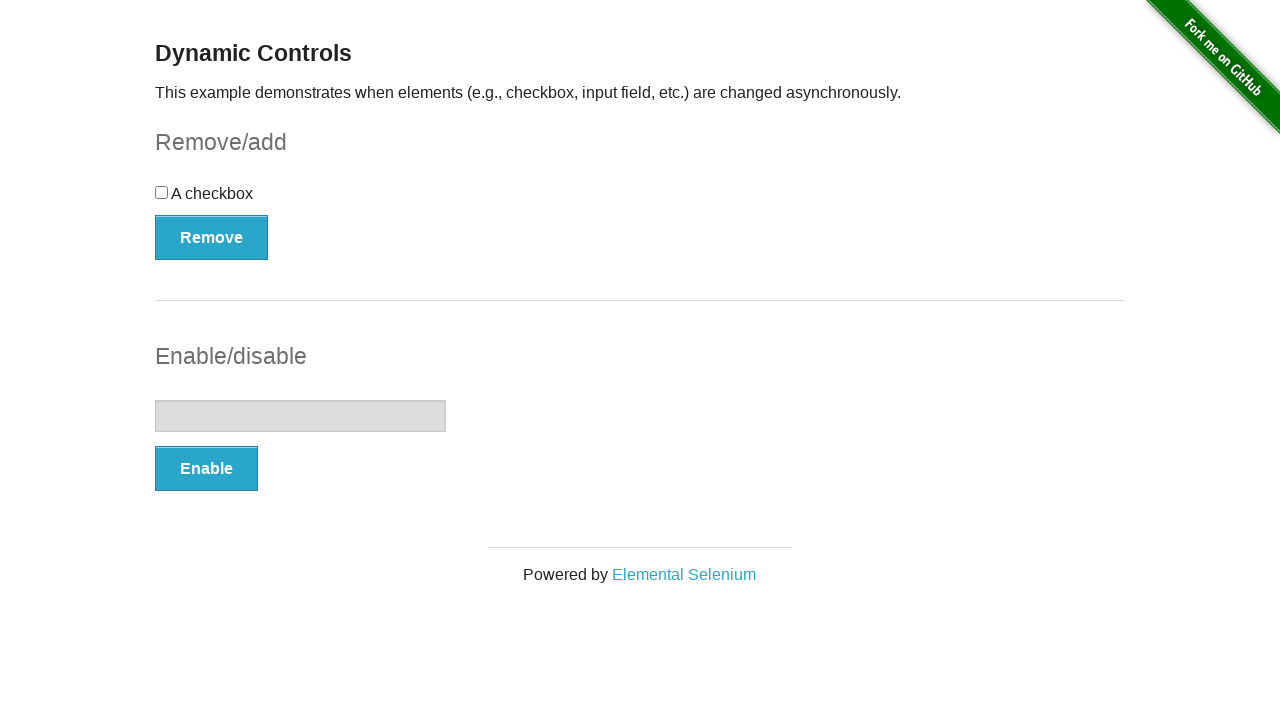

Waited for 'Dynamic Controls' page heading to load
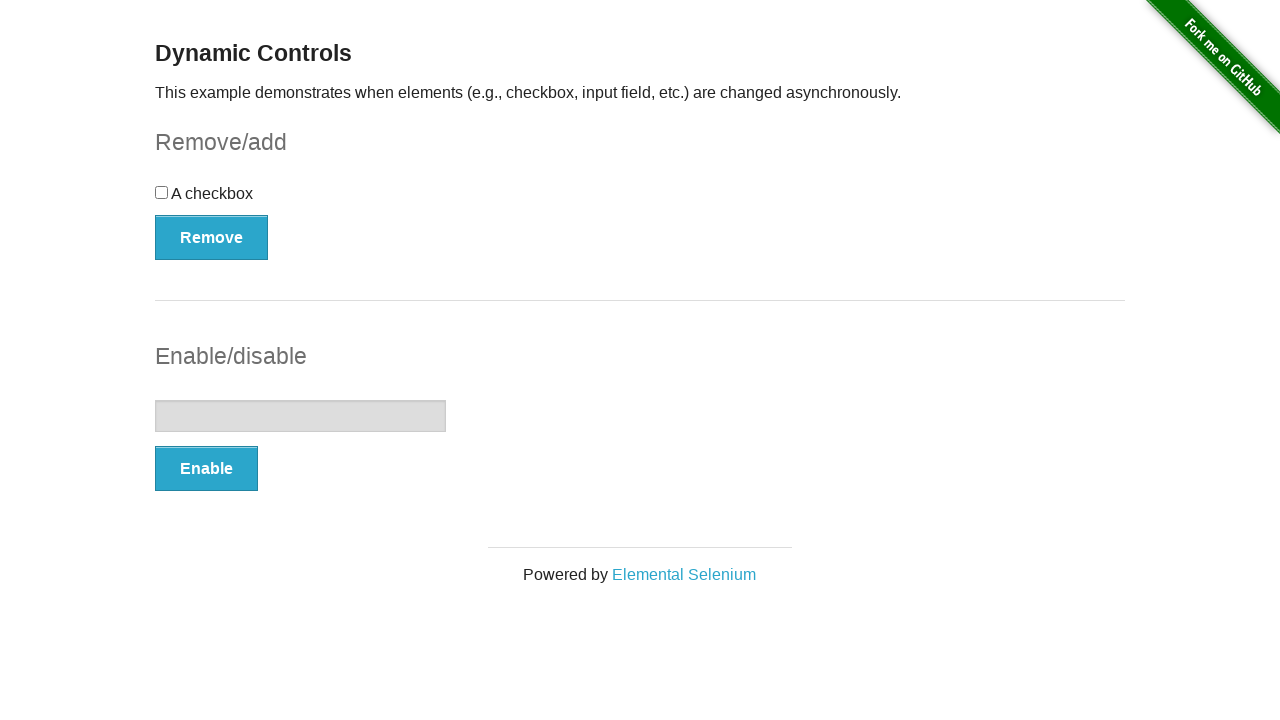

Verified input field is initially disabled
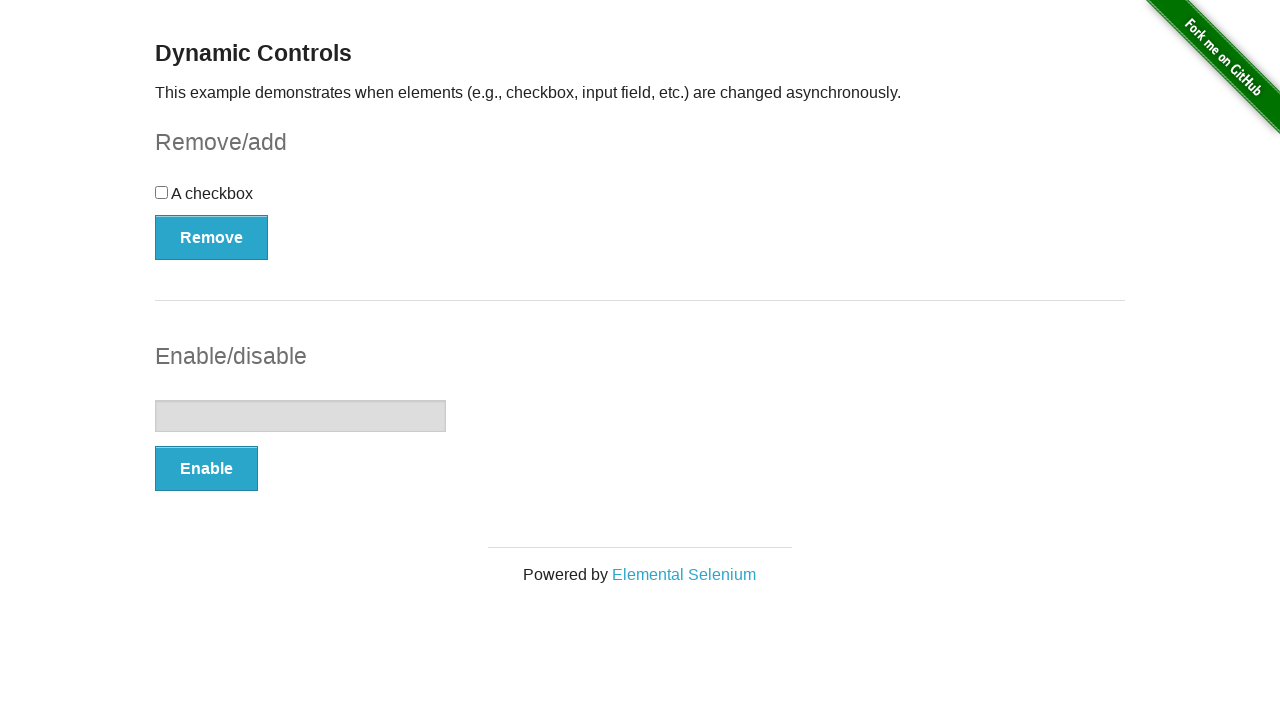

Clicked Enable button to enable input field at (206, 469) on button:has-text('Enable')
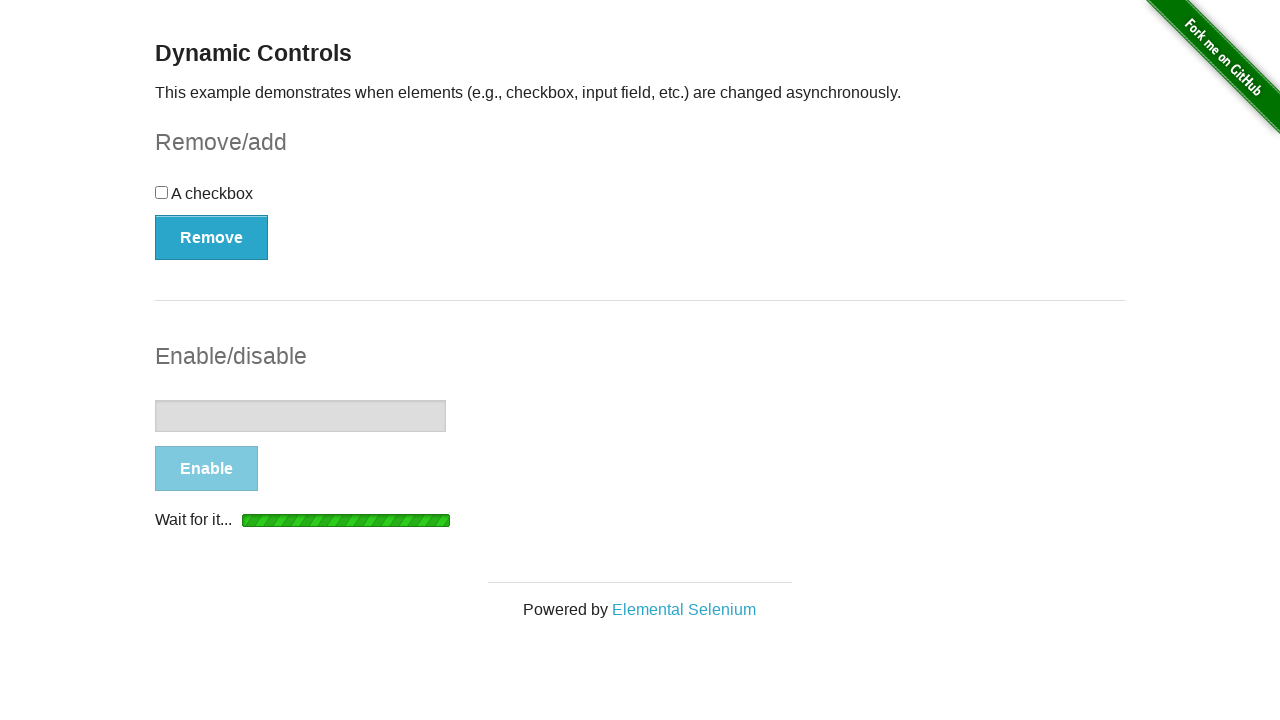

Input field became enabled after async operation completed
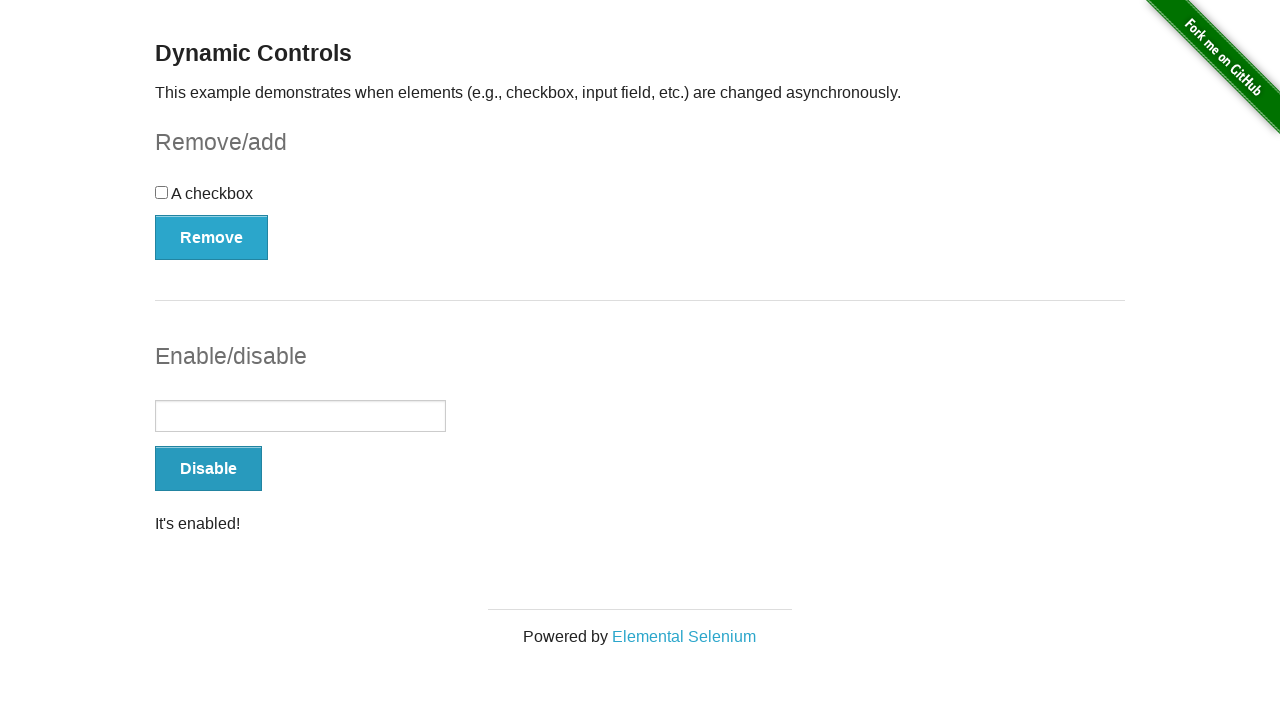

Typed 'Hello, World' into the enabled input field on #input-example > input
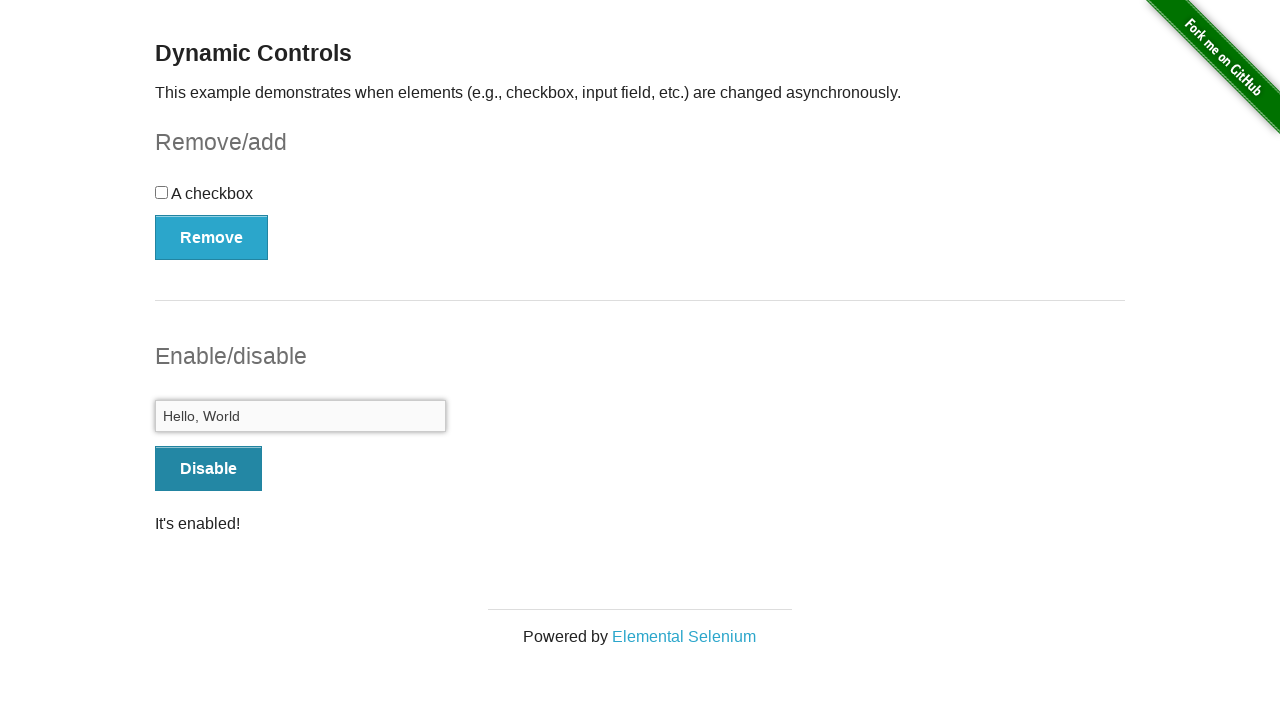

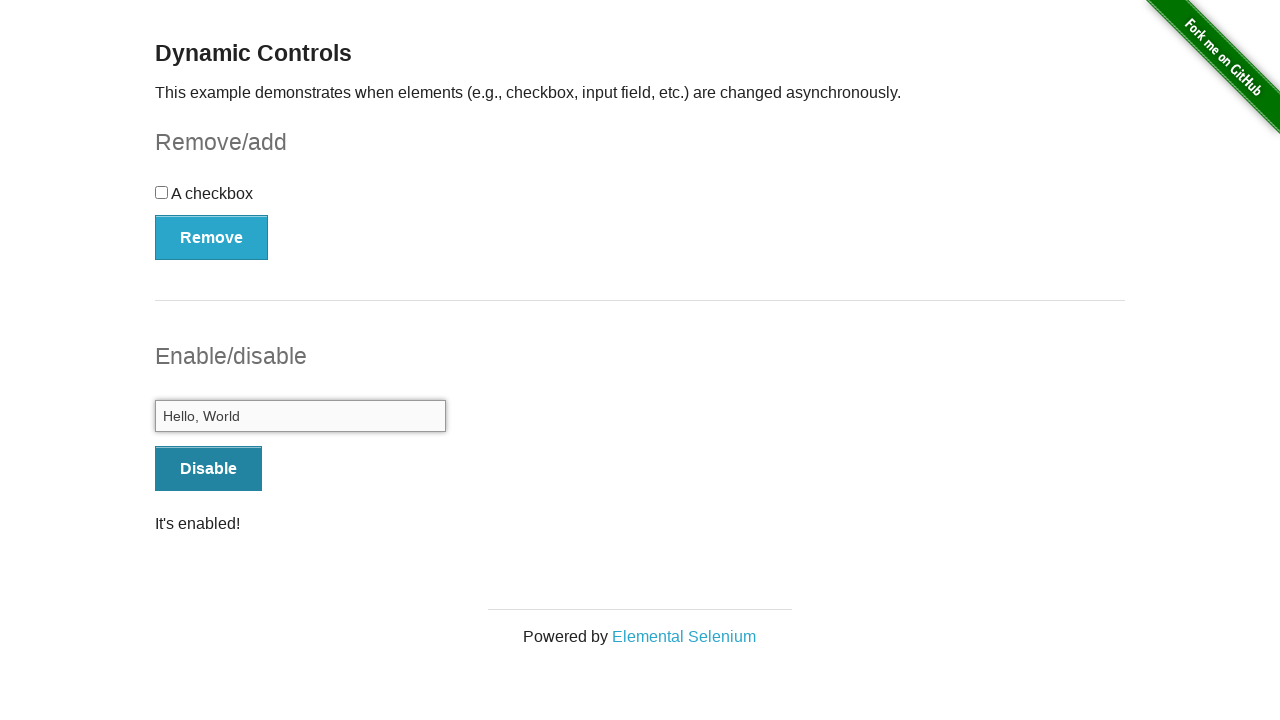